Tests dropdown selection using Playwright's select_option method to choose an item by text, then verifies the correct option was selected.

Starting URL: http://the-internet.herokuapp.com/dropdown

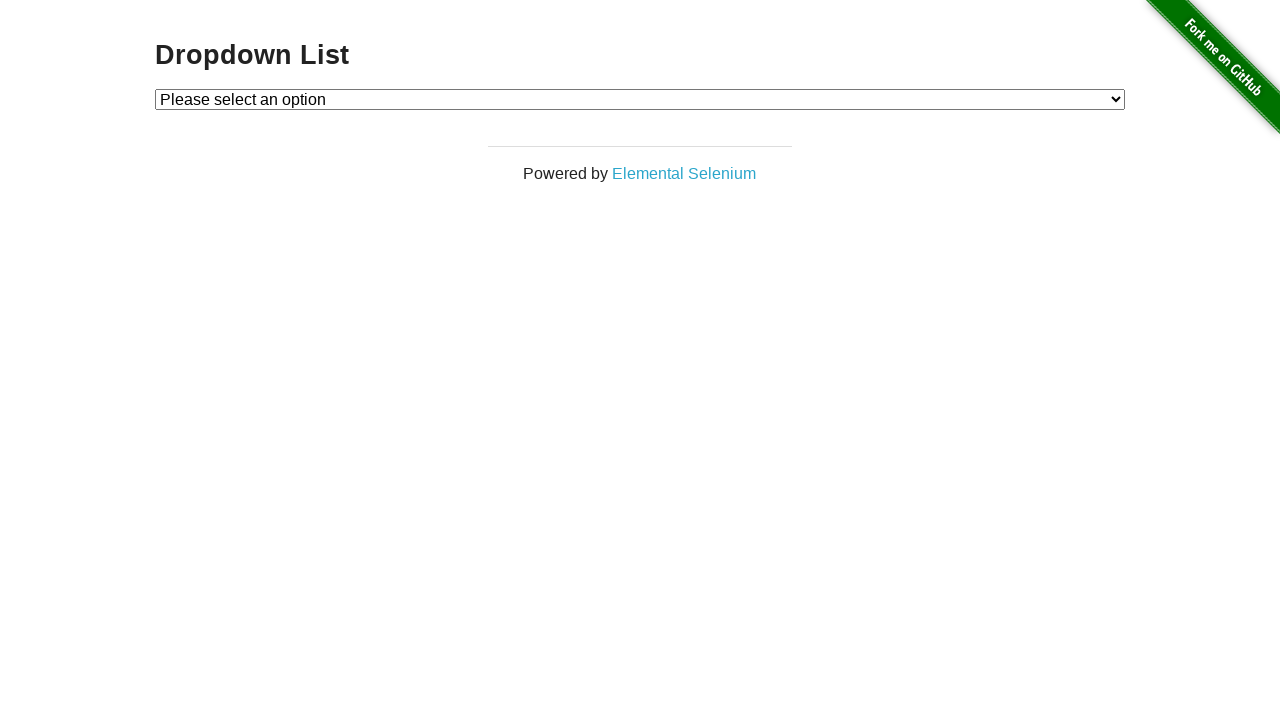

Waited for dropdown element to be present
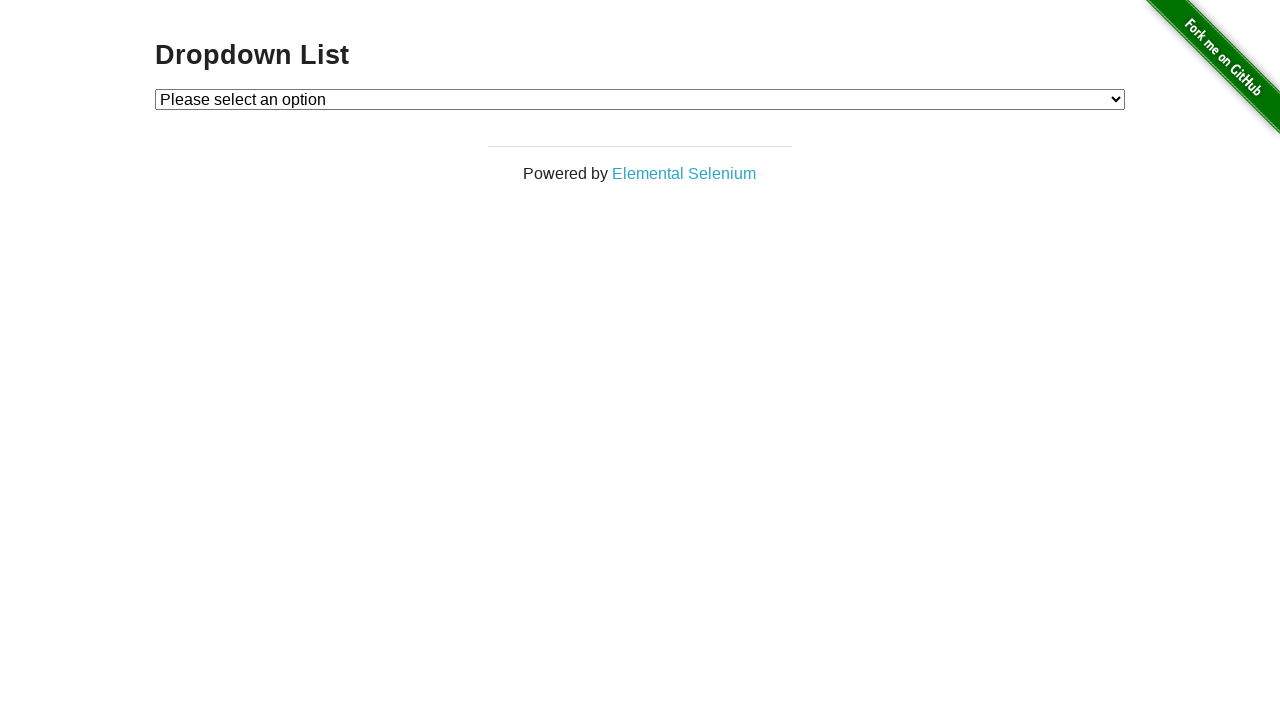

Selected 'Option 2' from dropdown using select_option method on #dropdown
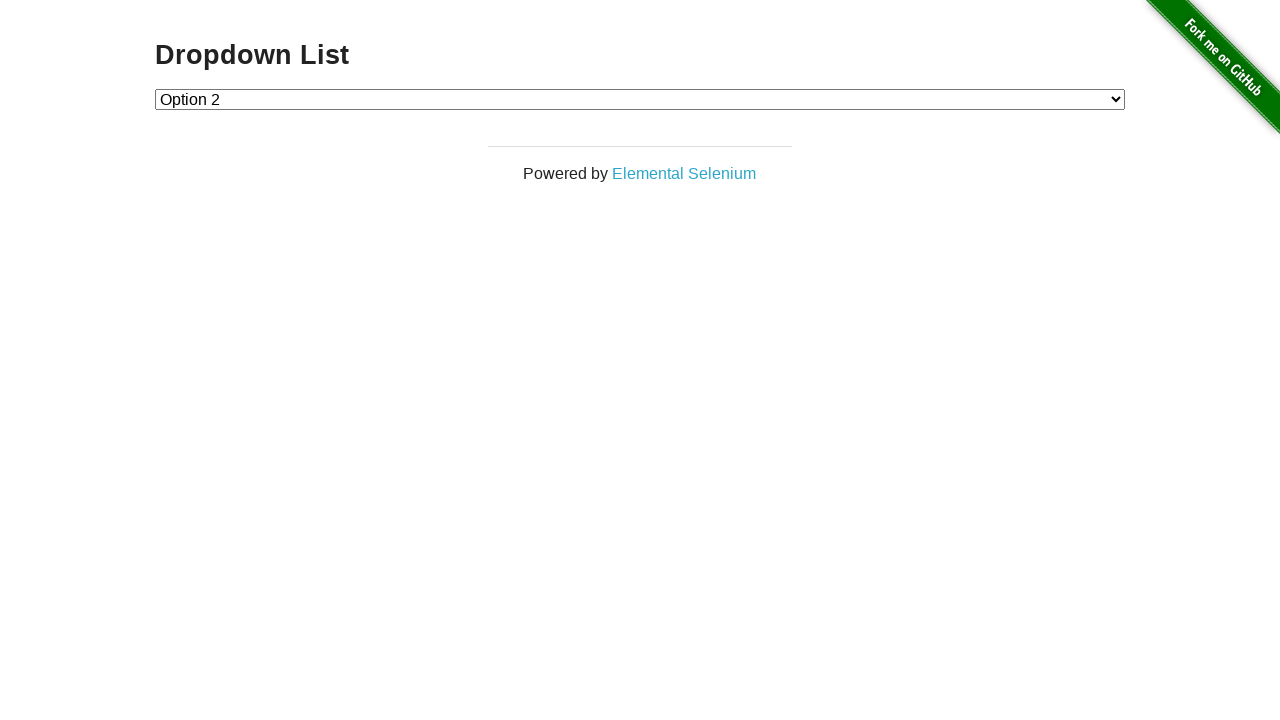

Retrieved the current value of the dropdown element
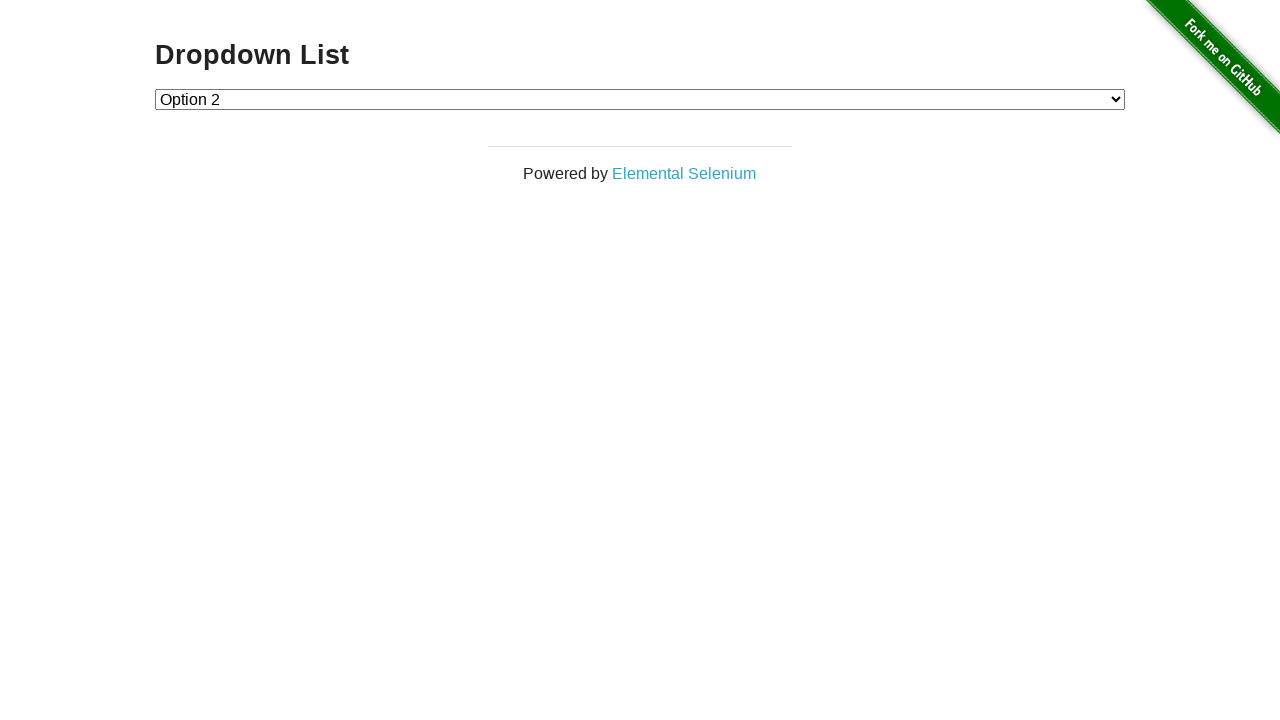

Verified that dropdown value is '2' as expected
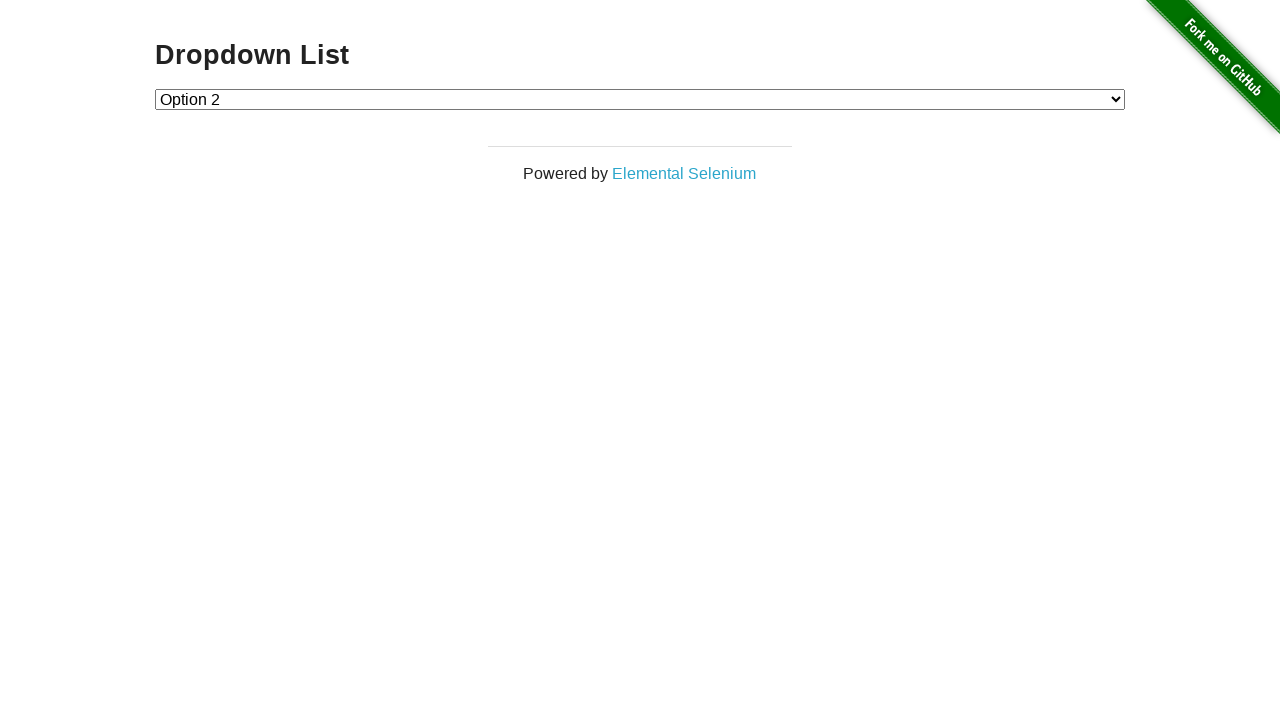

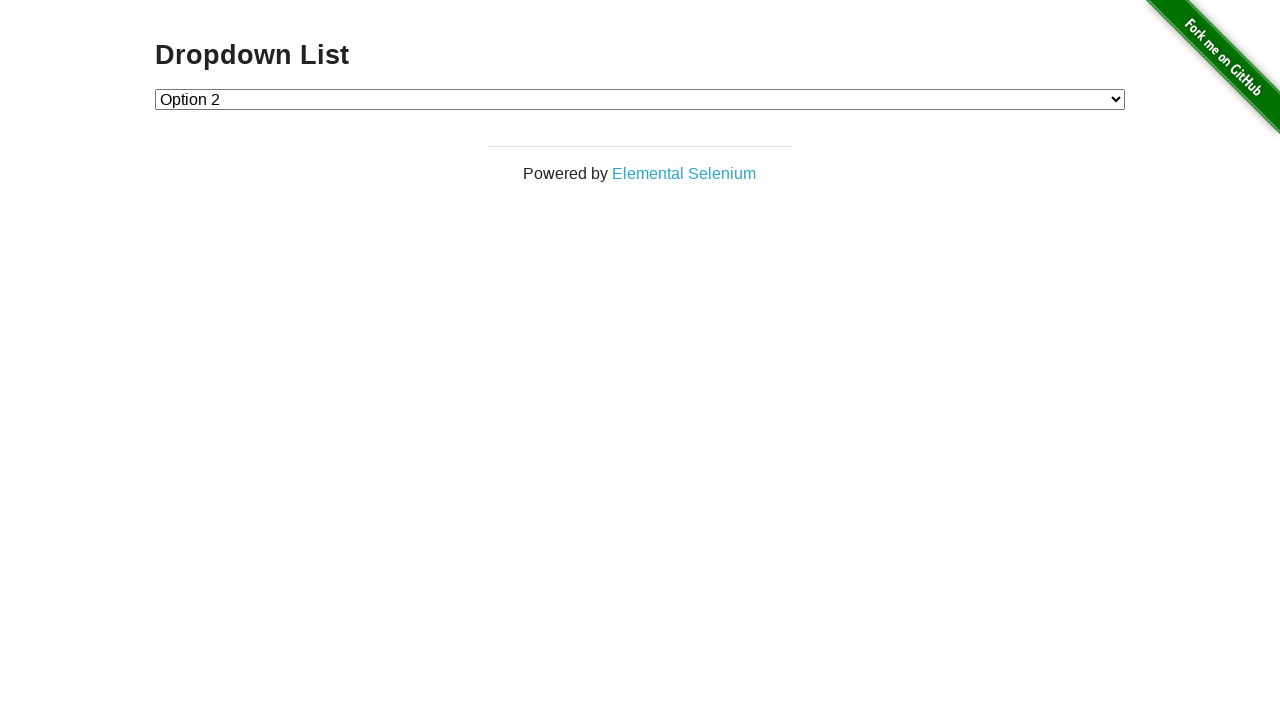